Tests file download functionality by clicking on a file link and verifying the download initiates

Starting URL: https://the-internet.herokuapp.com/download

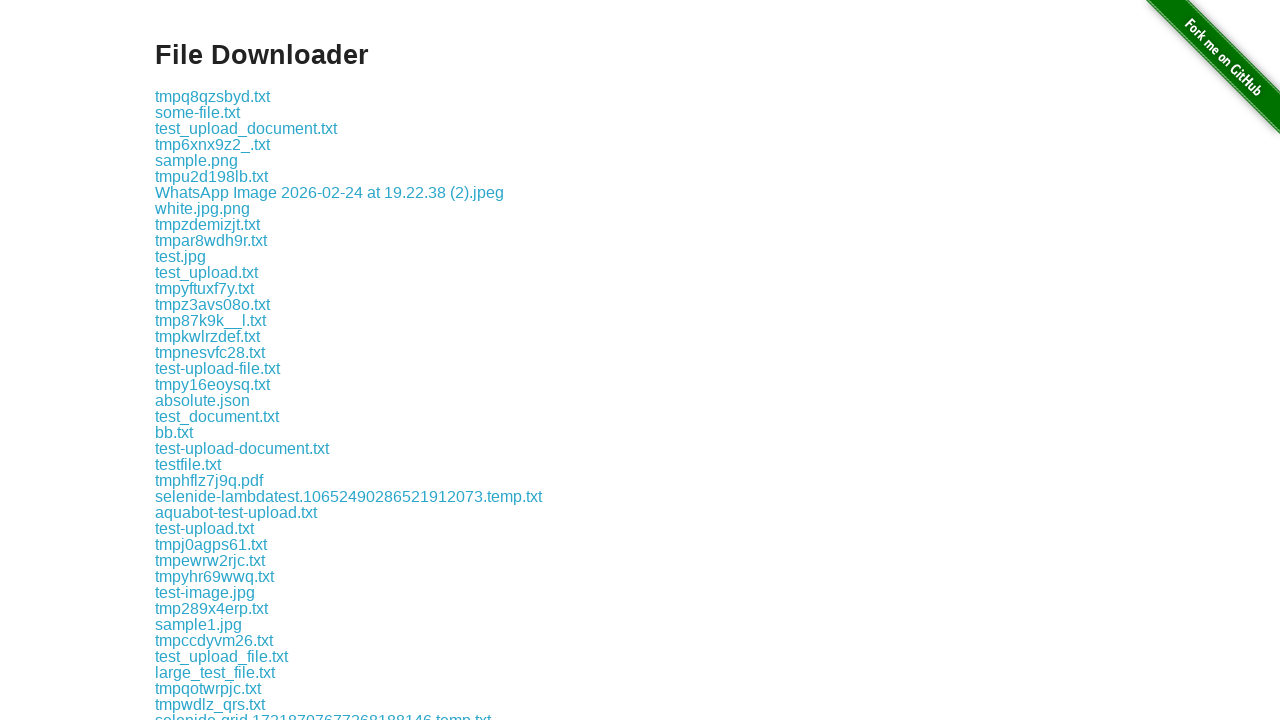

File download link 'some-file.txt' became visible
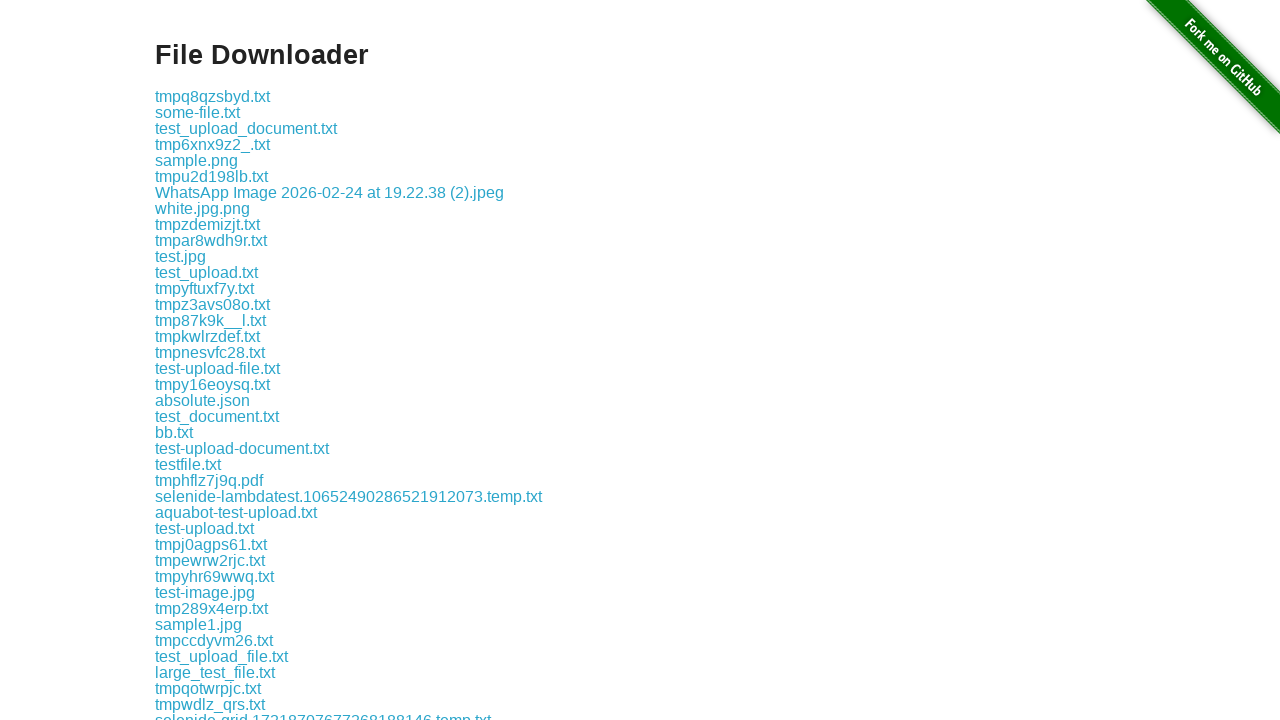

Clicked file download link 'some-file.txt' at (198, 112) on internal:text="some-file.txt"i
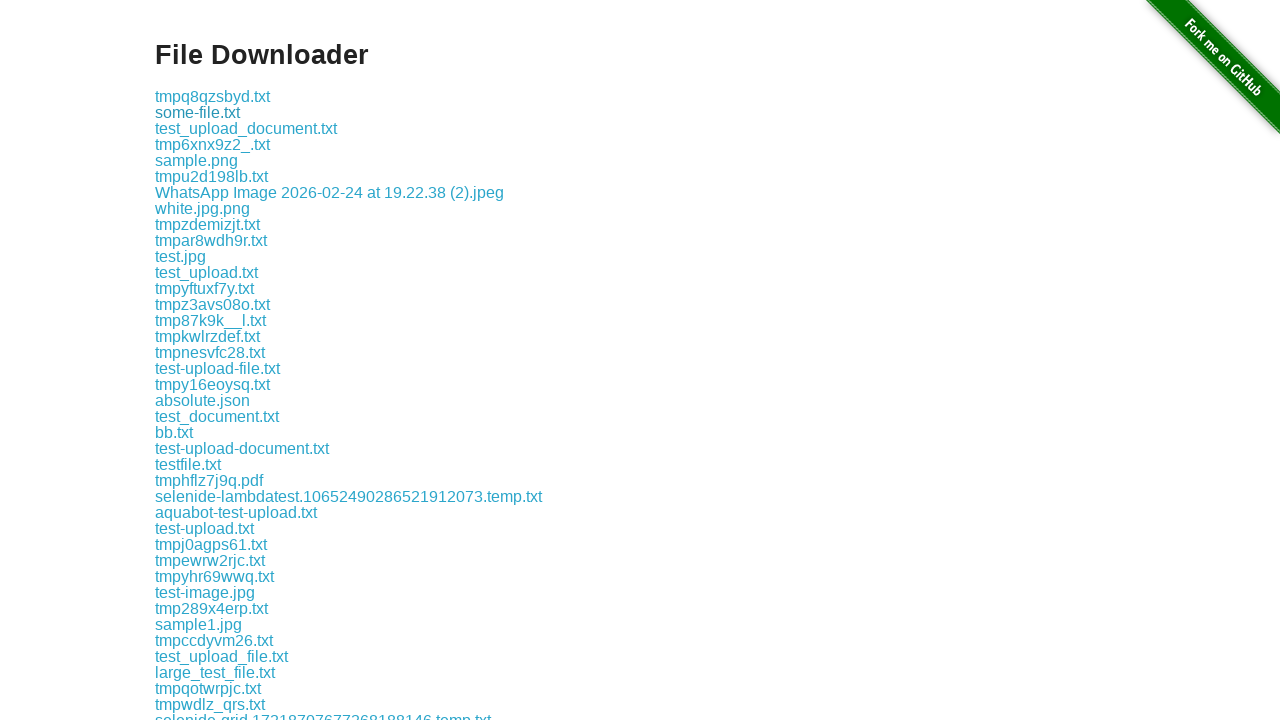

Download initiated and file object captured
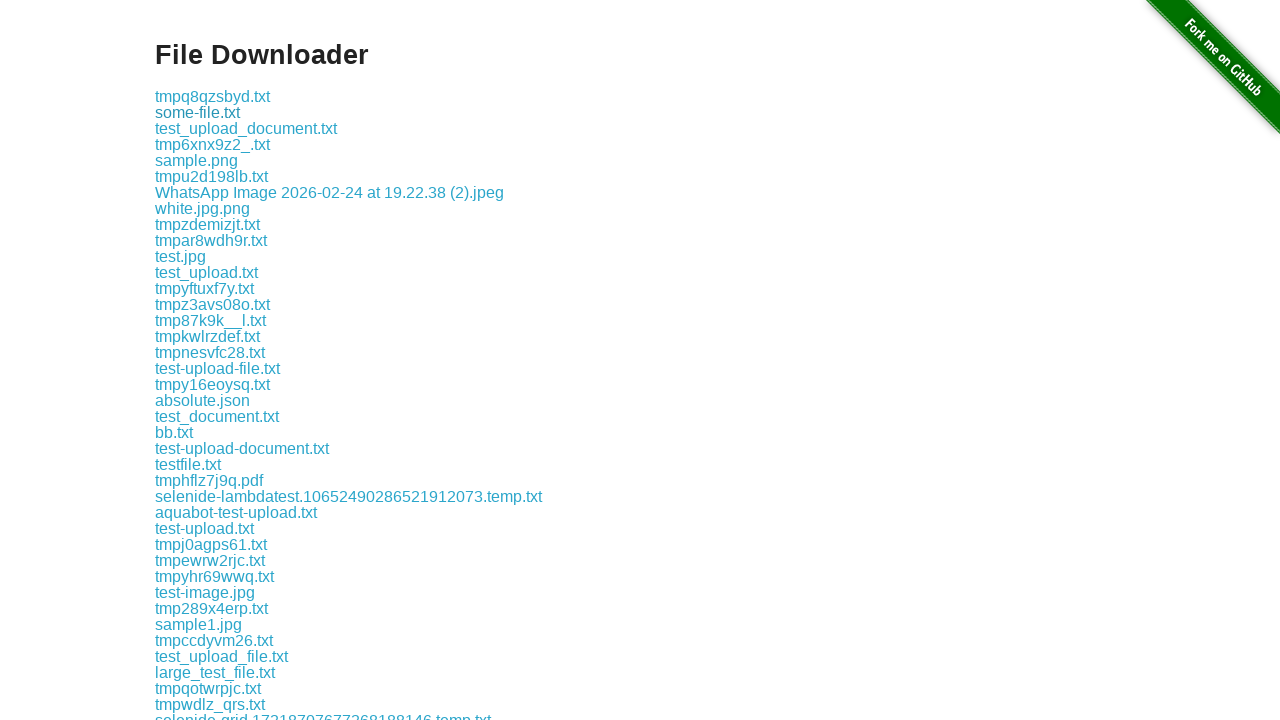

Verified downloaded filename is 'some-file.txt'
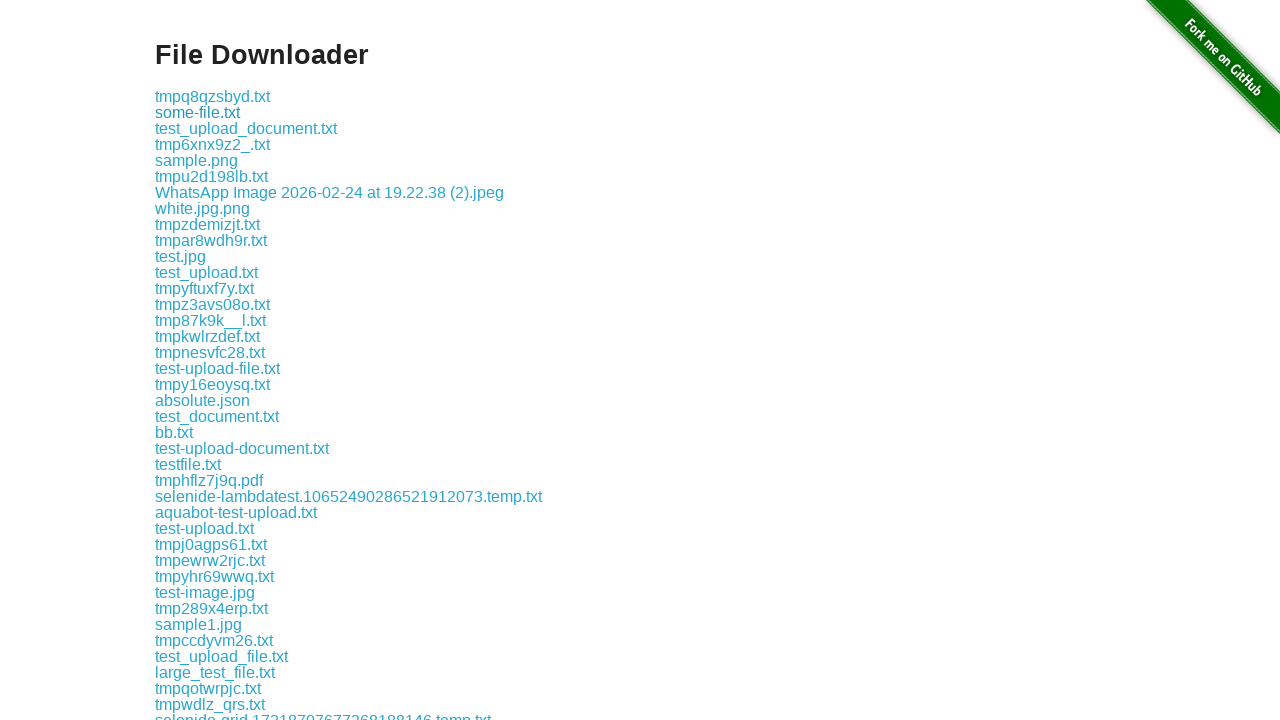

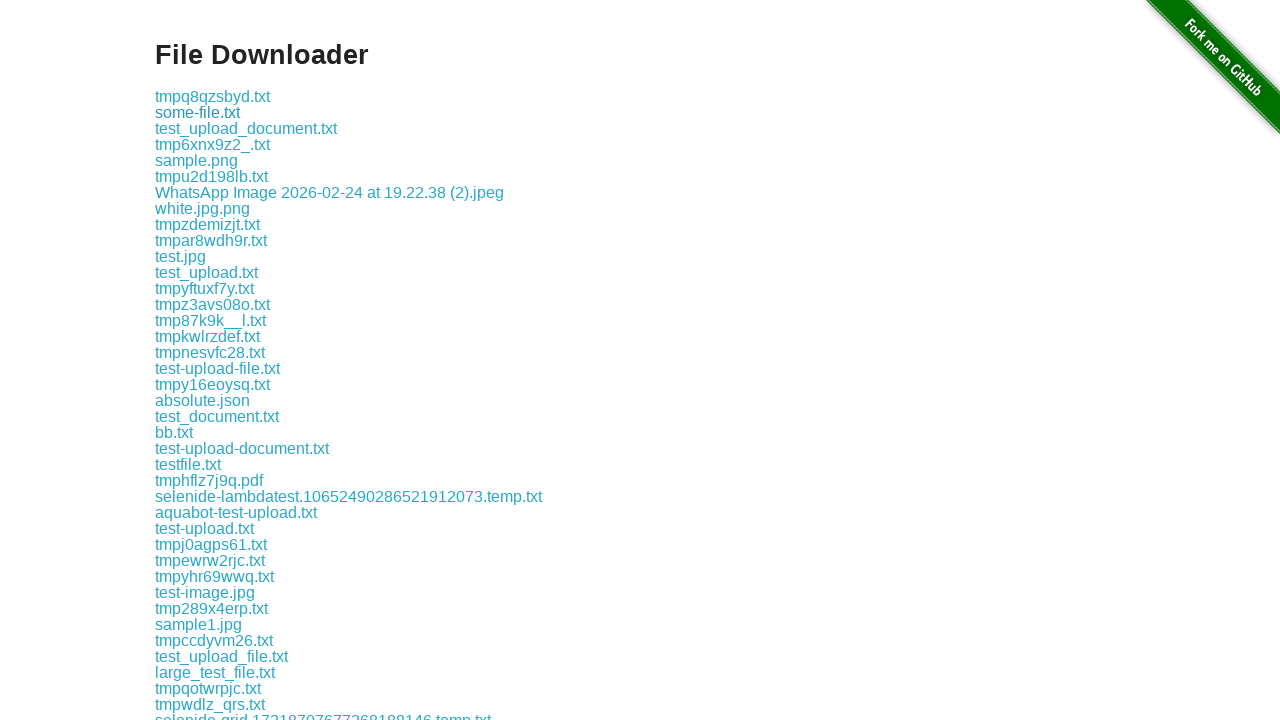